Tests JavaScript prompt alert handling by clicking a button to trigger a prompt dialog, entering text into the prompt, and accepting it.

Starting URL: https://v1.training-support.net/selenium/javascript-alerts

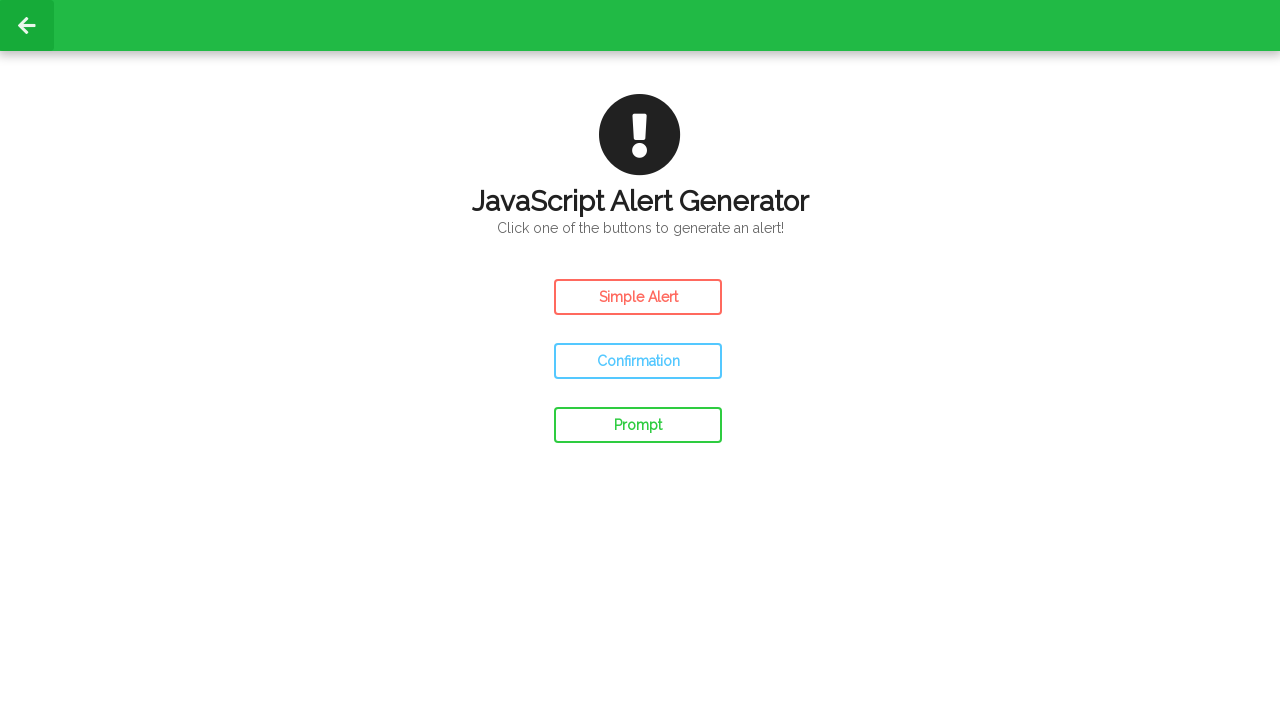

Clicked prompt button to trigger JavaScript prompt alert at (638, 425) on #prompt
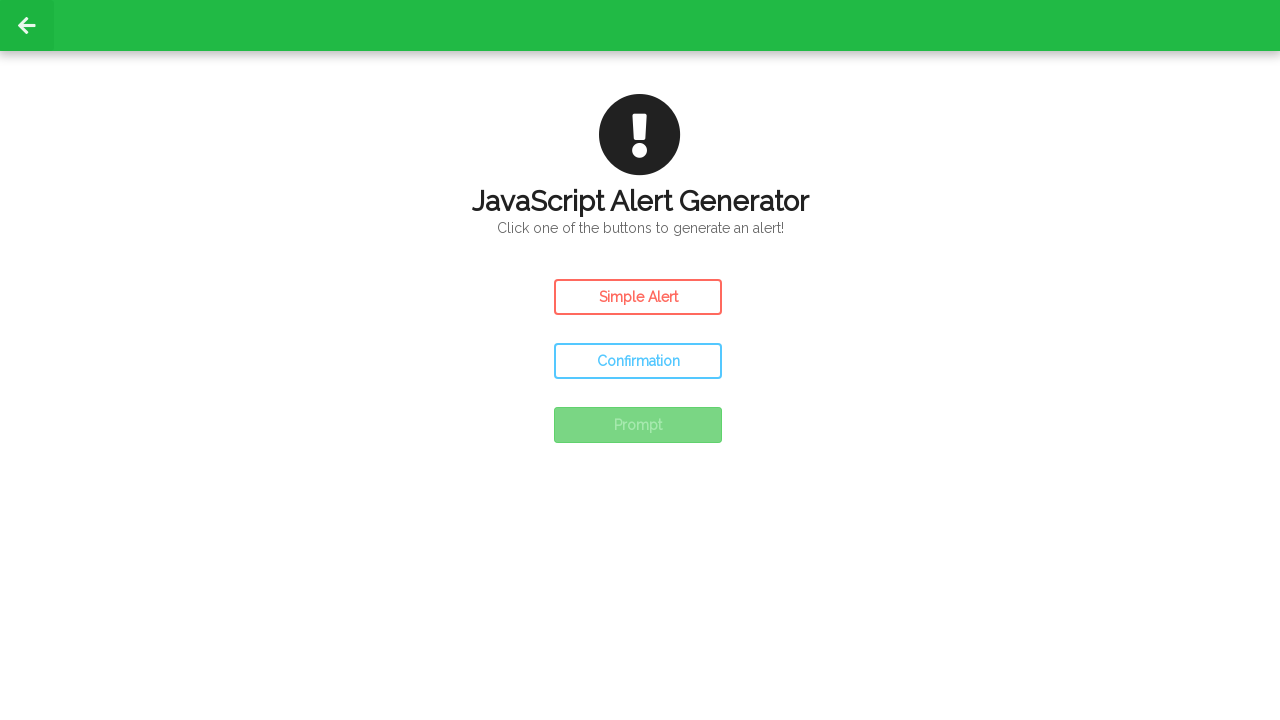

Set up dialog handler to accept prompt with 'Python'
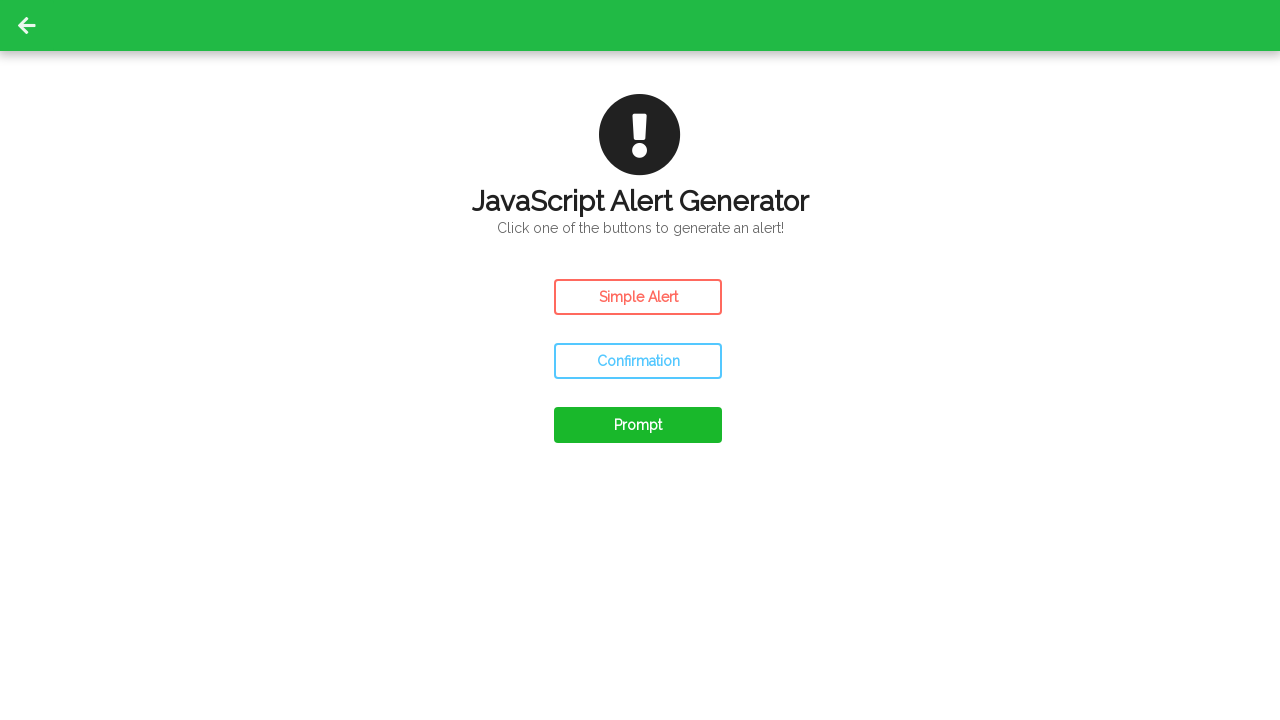

Clicked prompt button again to trigger dialog with handler in place at (638, 425) on #prompt
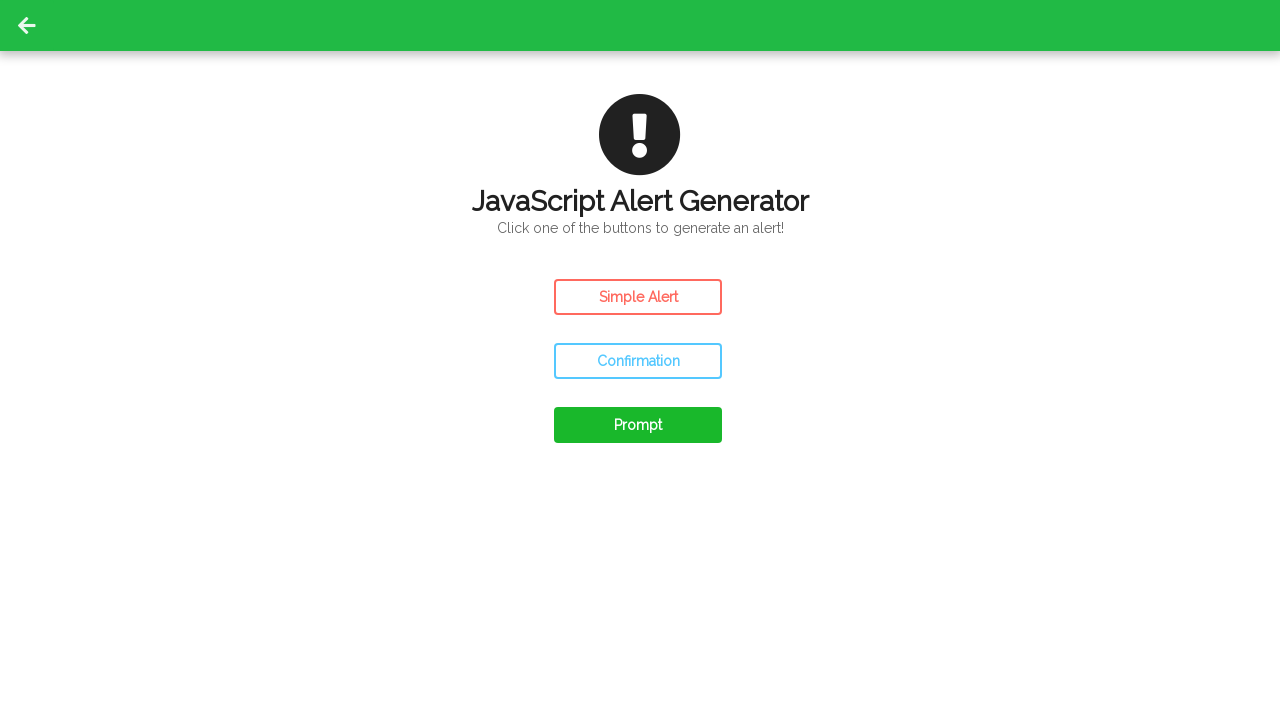

Set up dialog handler to accept prompt with 'Selenium Tester'
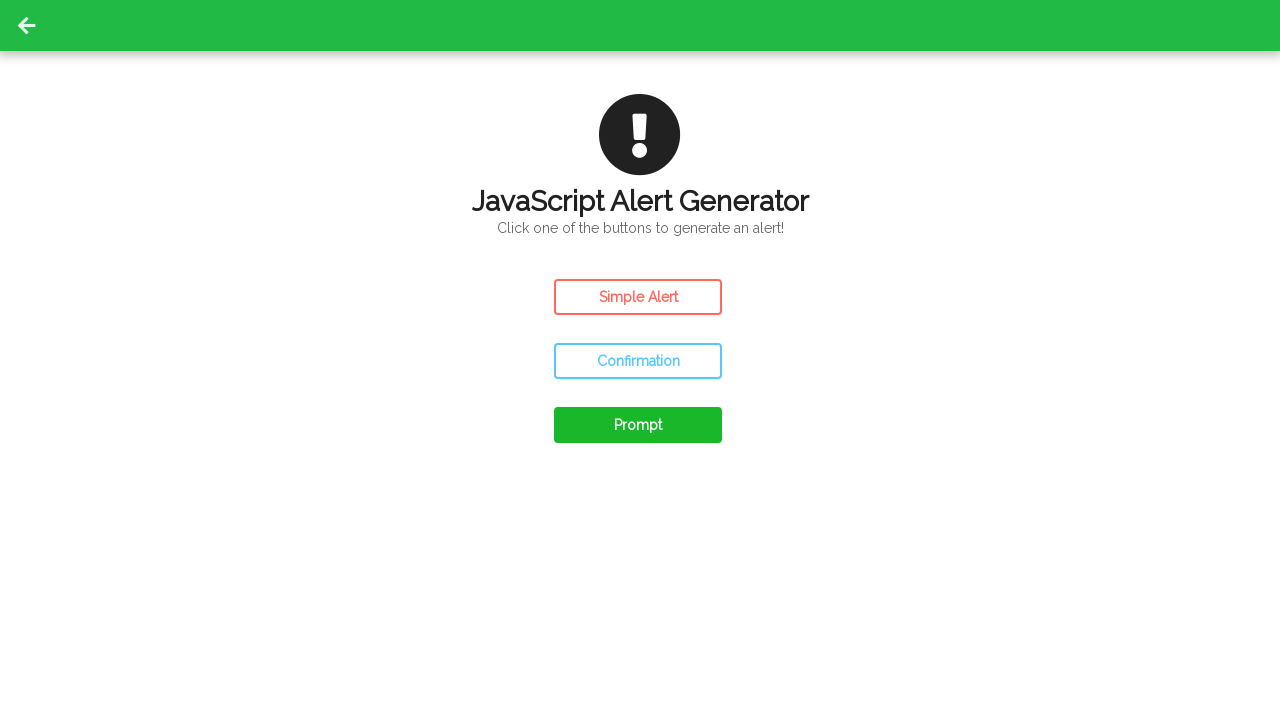

Clicked prompt button to trigger dialog with new handler at (638, 425) on #prompt
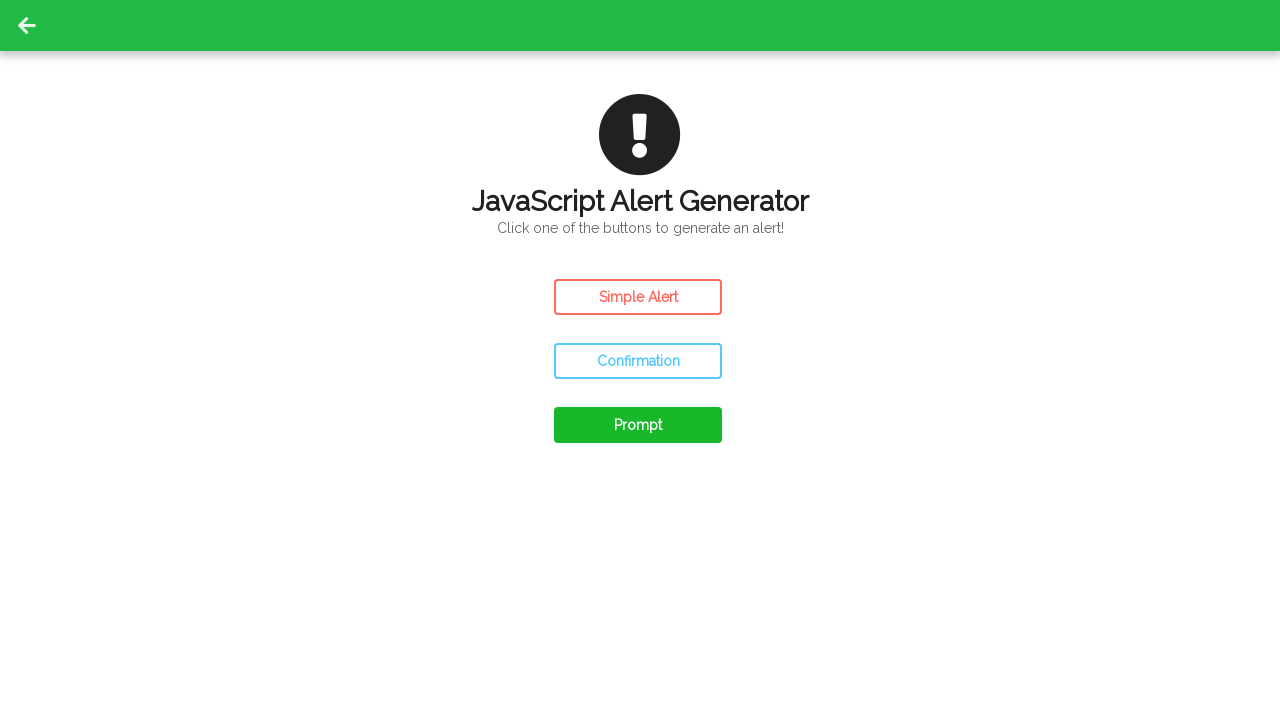

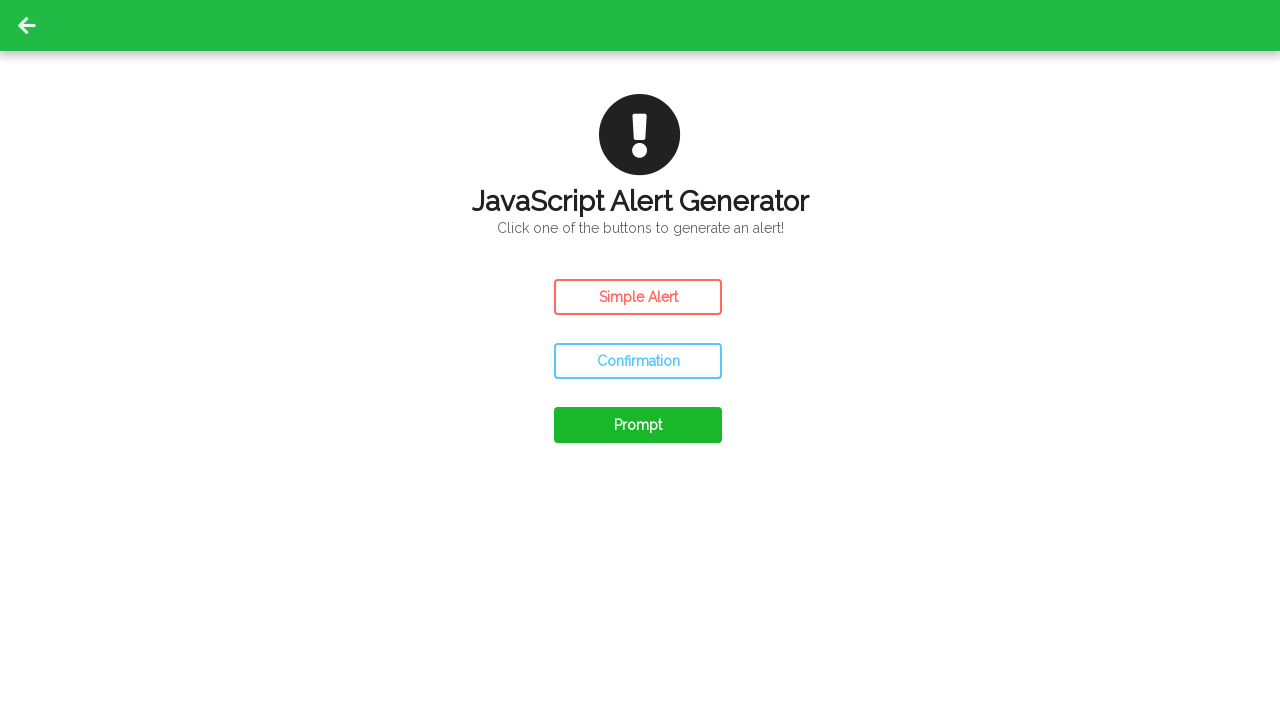